Tests basic browser navigation by performing back, forward, and refresh actions on a collectibles store website

Starting URL: https://magazinulcolectionarului.ro/

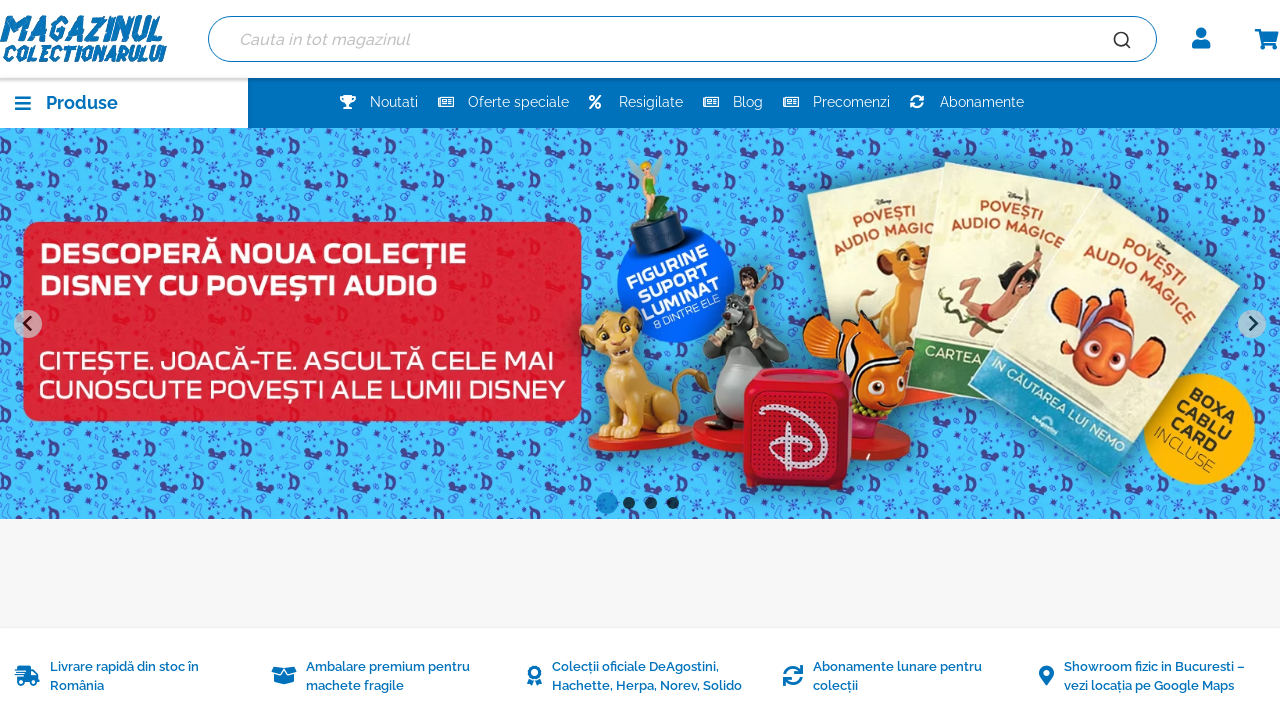

Navigated back in browser history
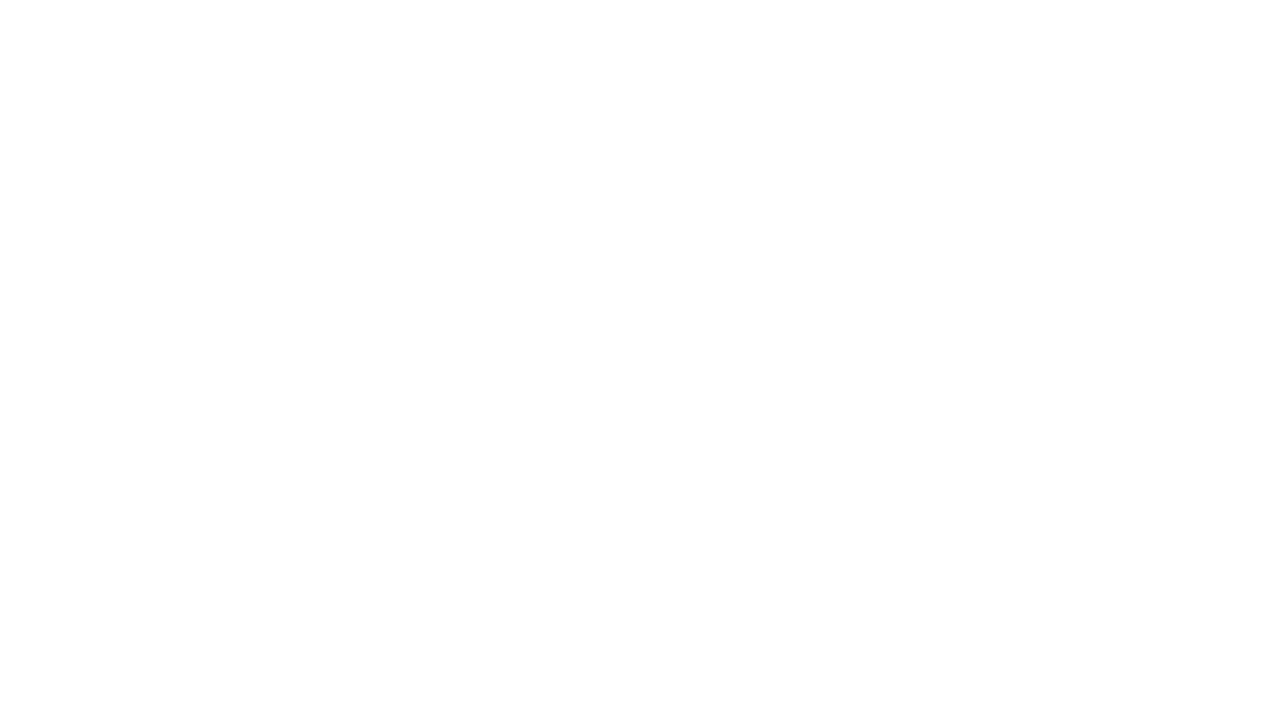

Navigated forward in browser history
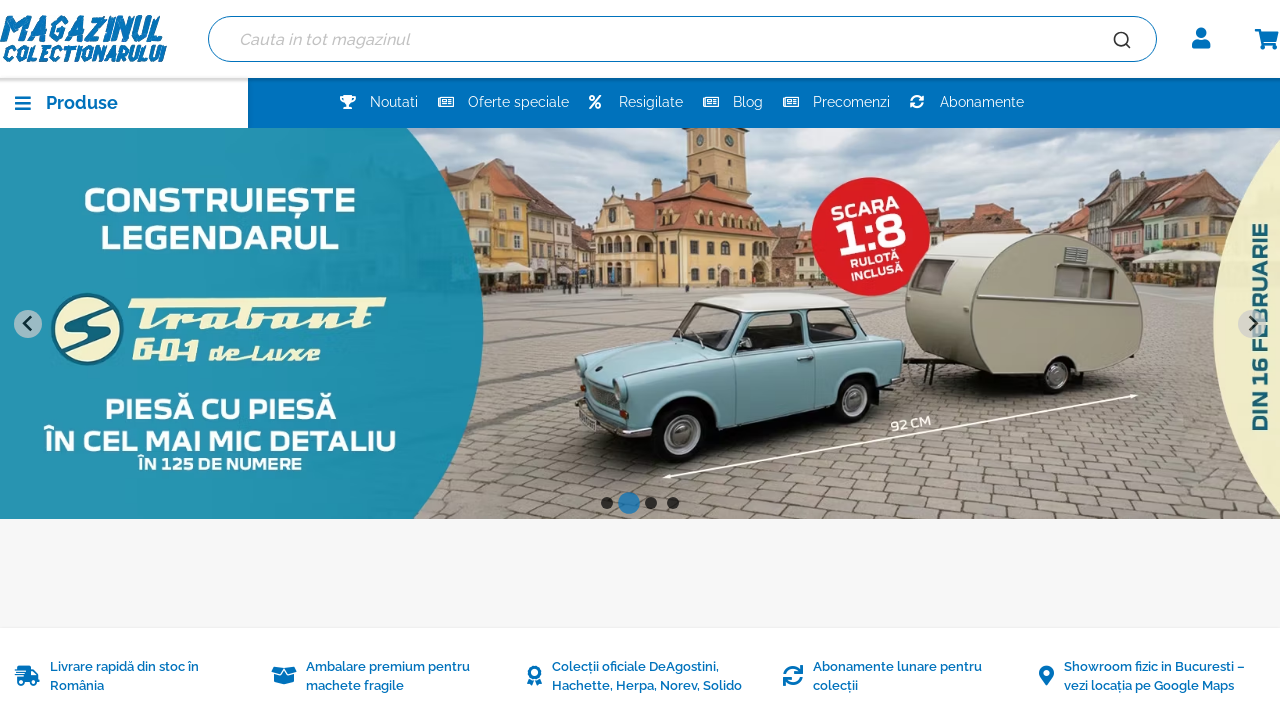

Refreshed the page
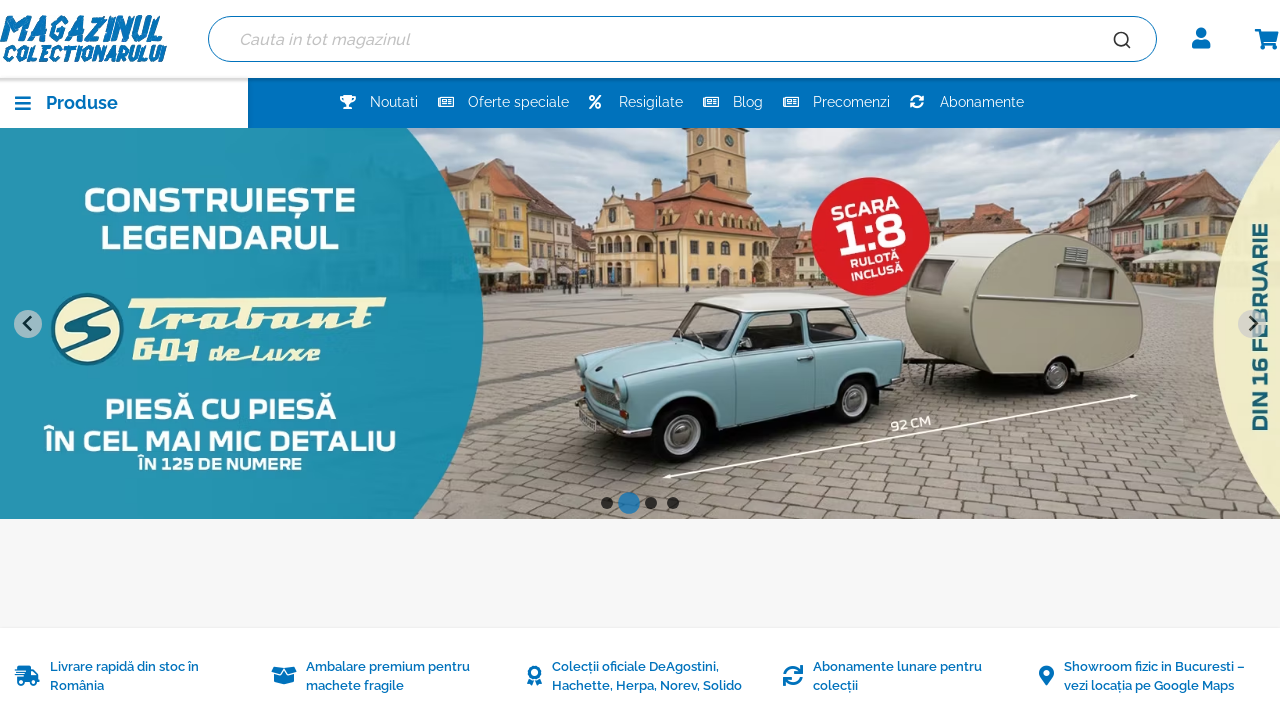

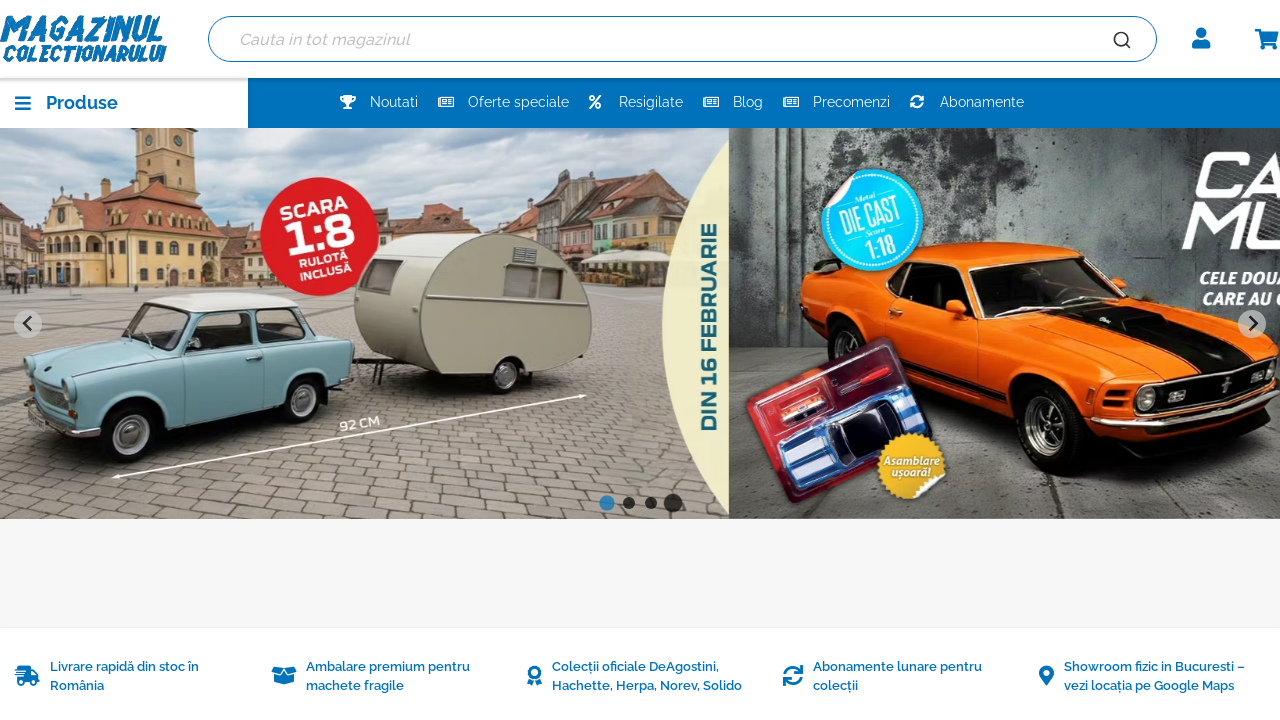